Tests dropdown selection functionality by clicking on a country dropdown and selecting Brazil from the list of options

Starting URL: https://www.leafground.com/select.xhtml

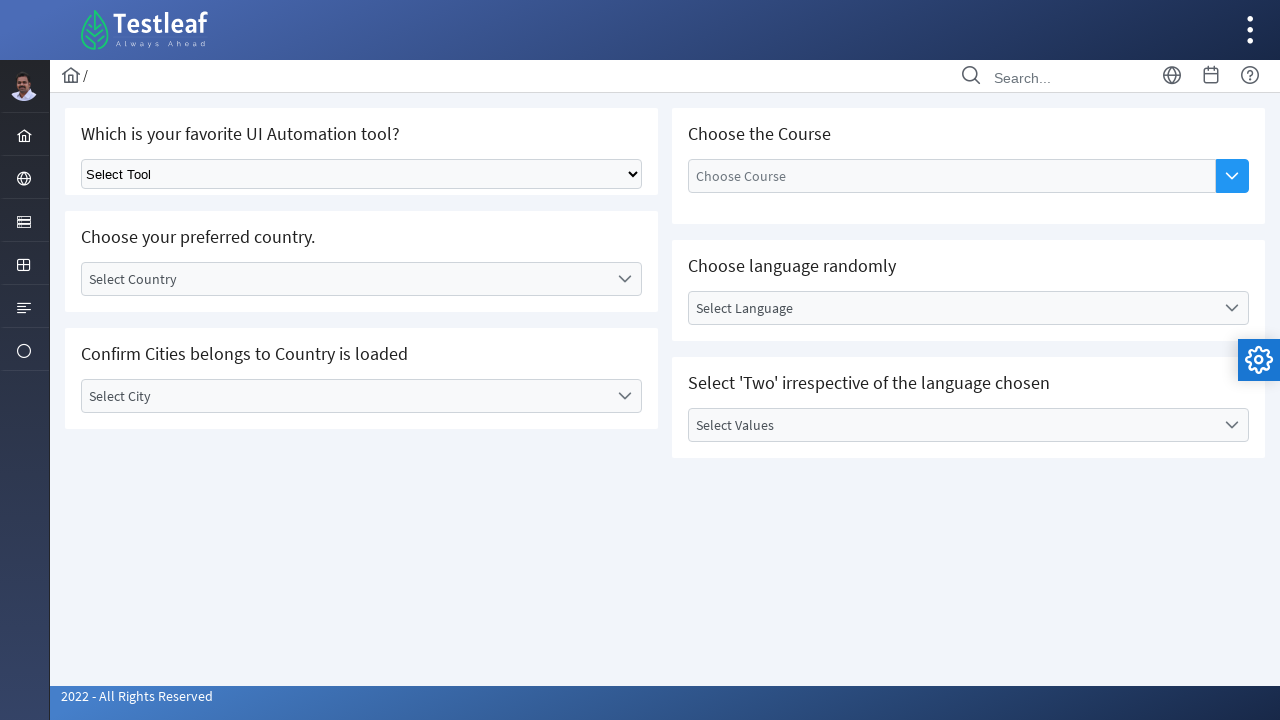

Clicked on country dropdown to open it at (345, 279) on #j_idt87\:country_label
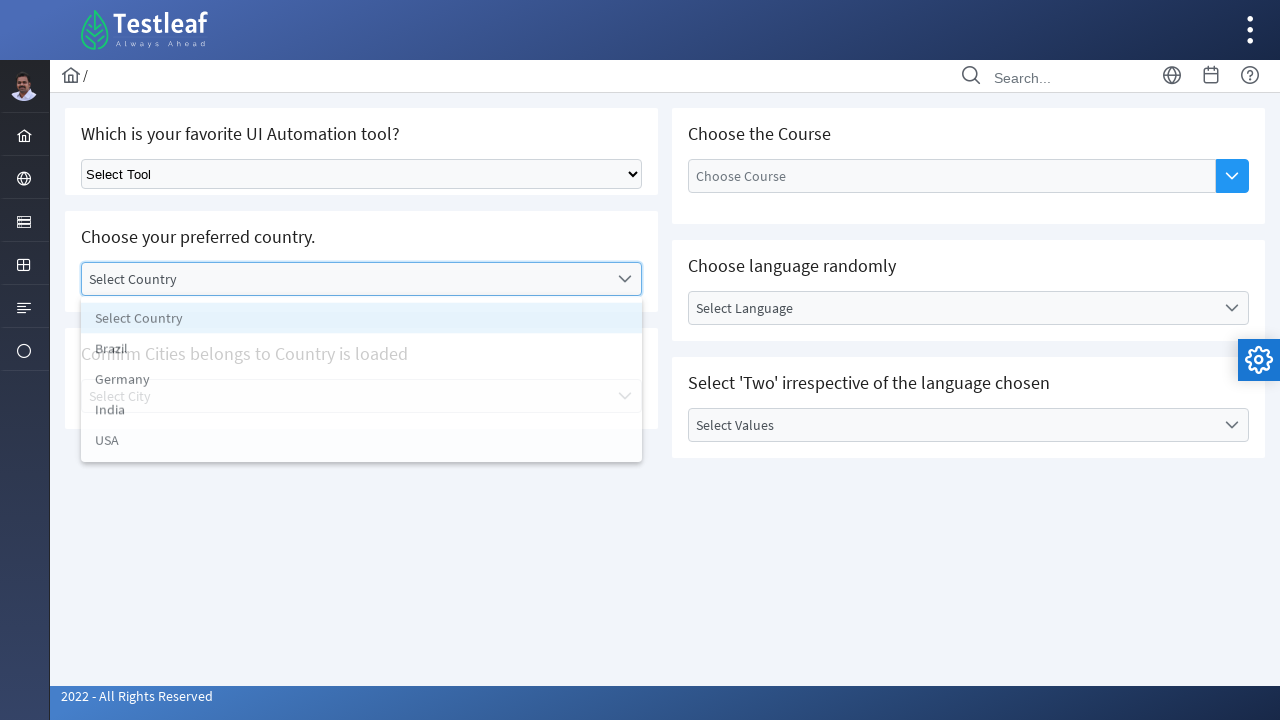

Dropdown items loaded and visible
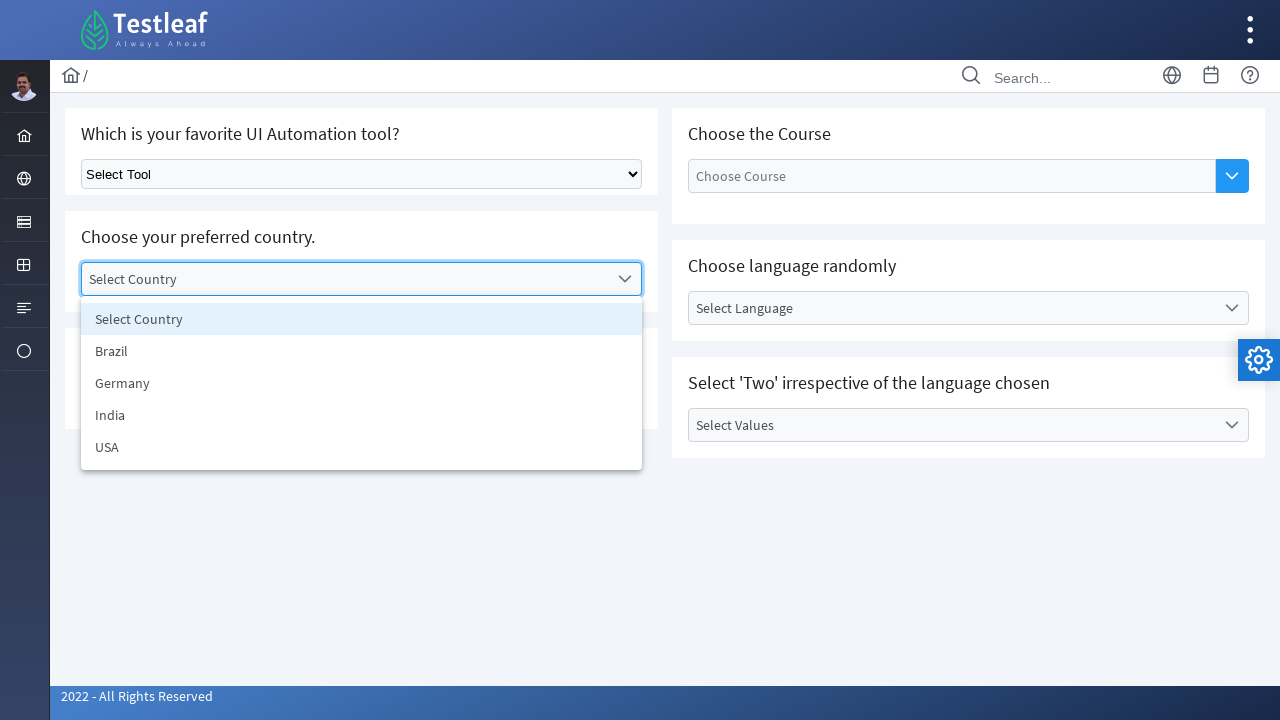

Selected Brazil from country dropdown at (362, 351) on xpath=//*[@id='j_idt87:country_items']/li >> nth=1
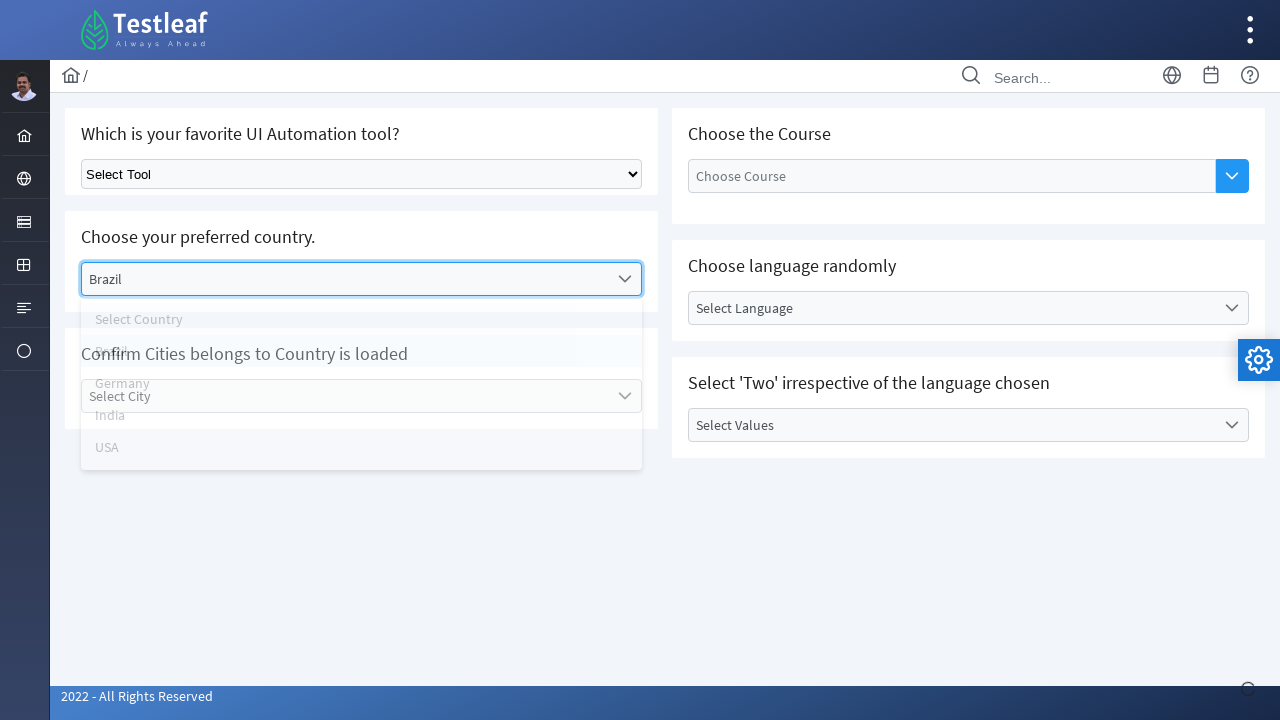

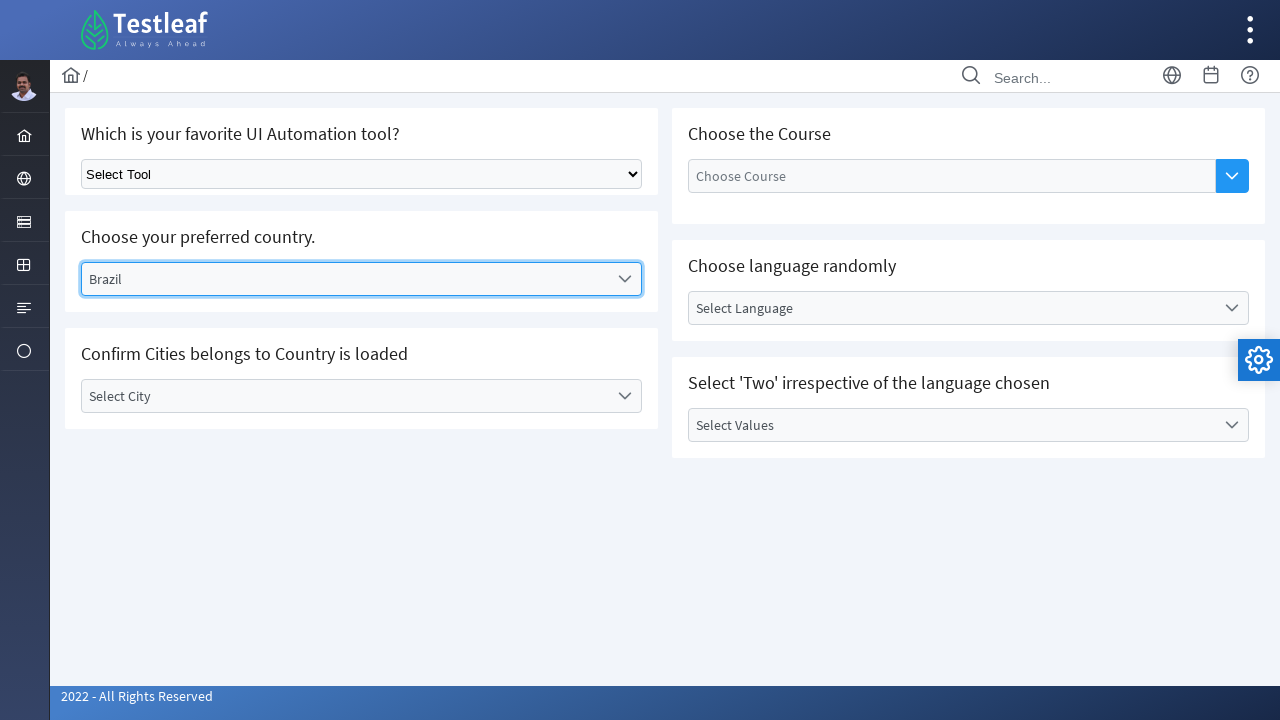